Tests JavaScript prompt dialog by clicking the prompt button, entering text, and accepting the dialog.

Starting URL: https://demoqa.com/alerts

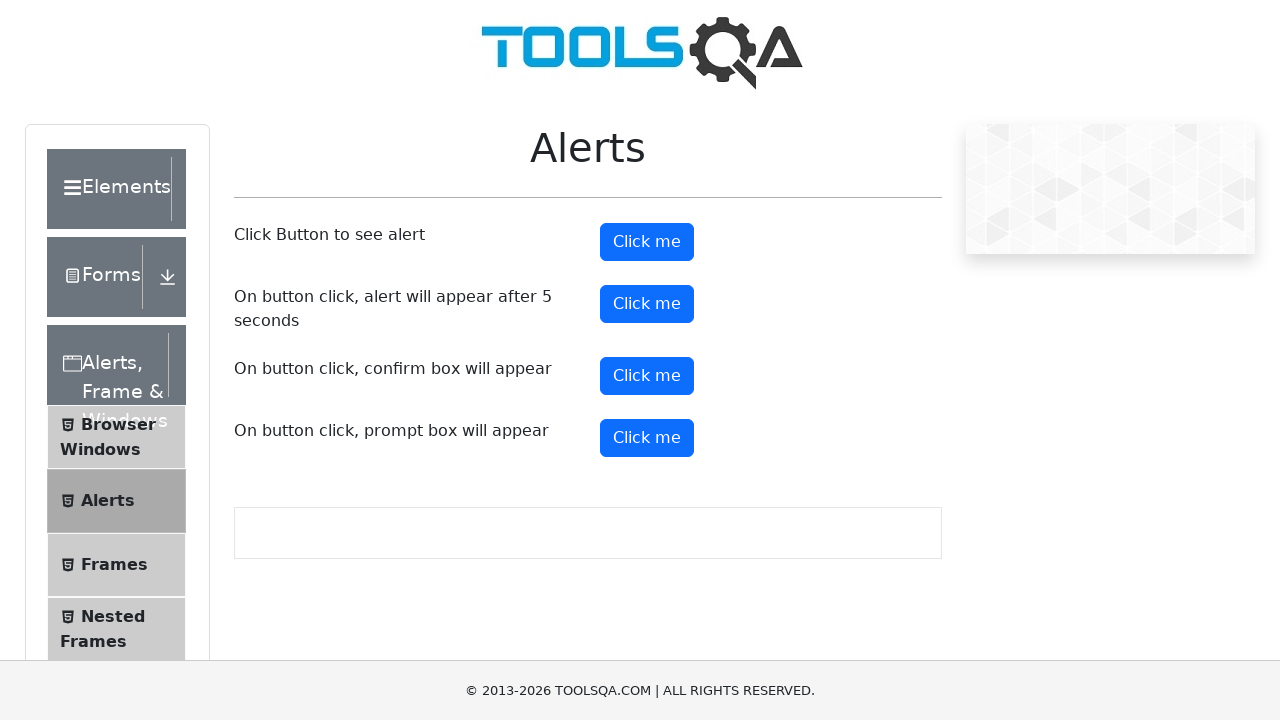

Set up dialog handler to accept prompt with text 'John Smith'
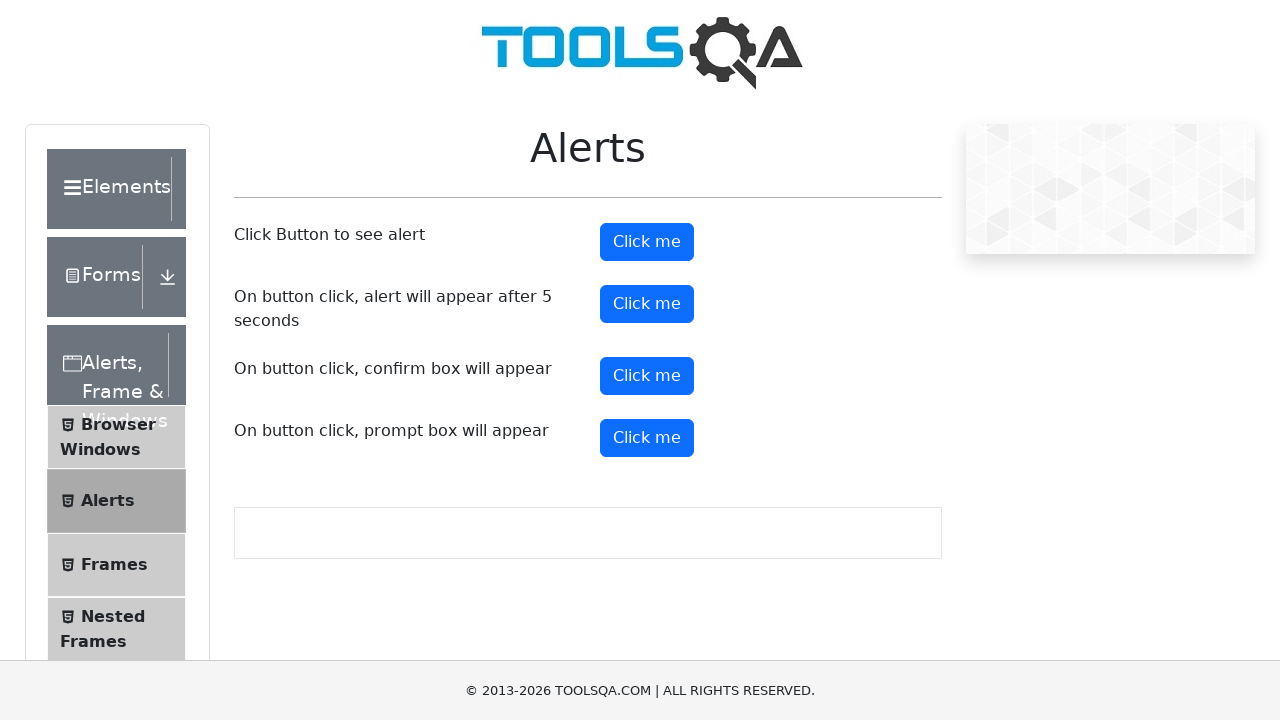

Clicked the prompt button to trigger the dialog at (647, 438) on #promtButton
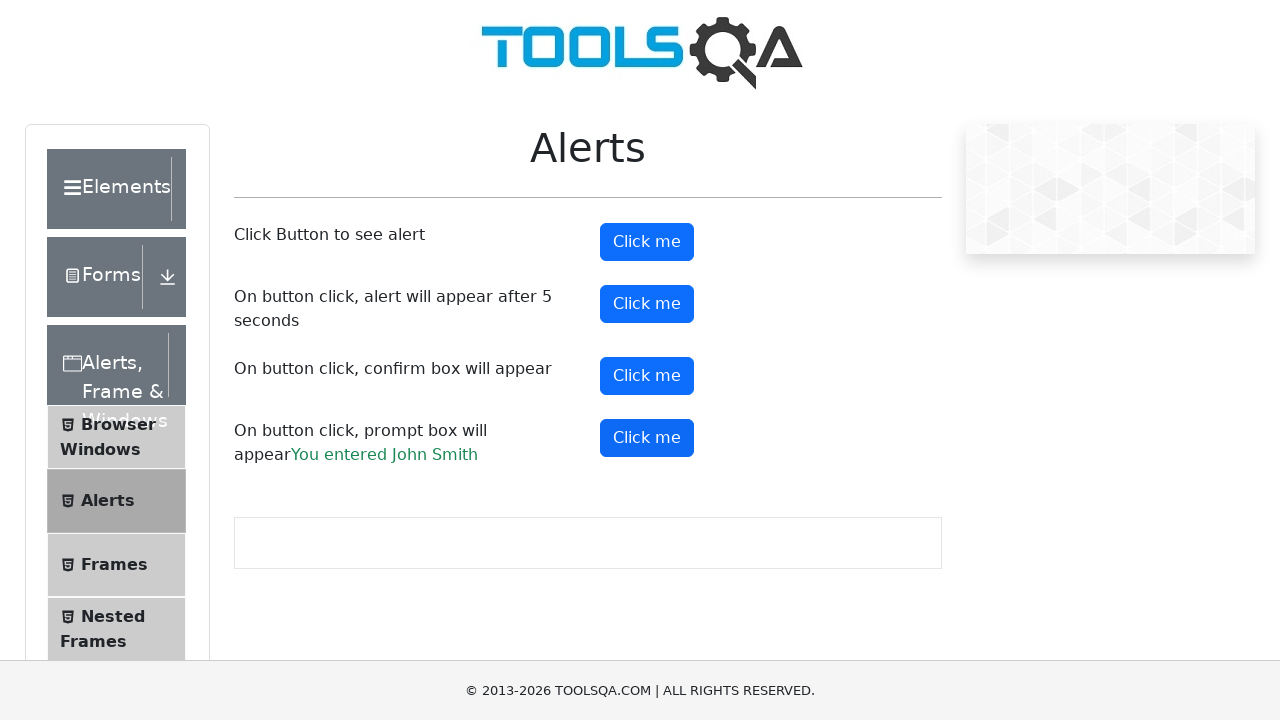

Prompt result element appeared after accepting dialog
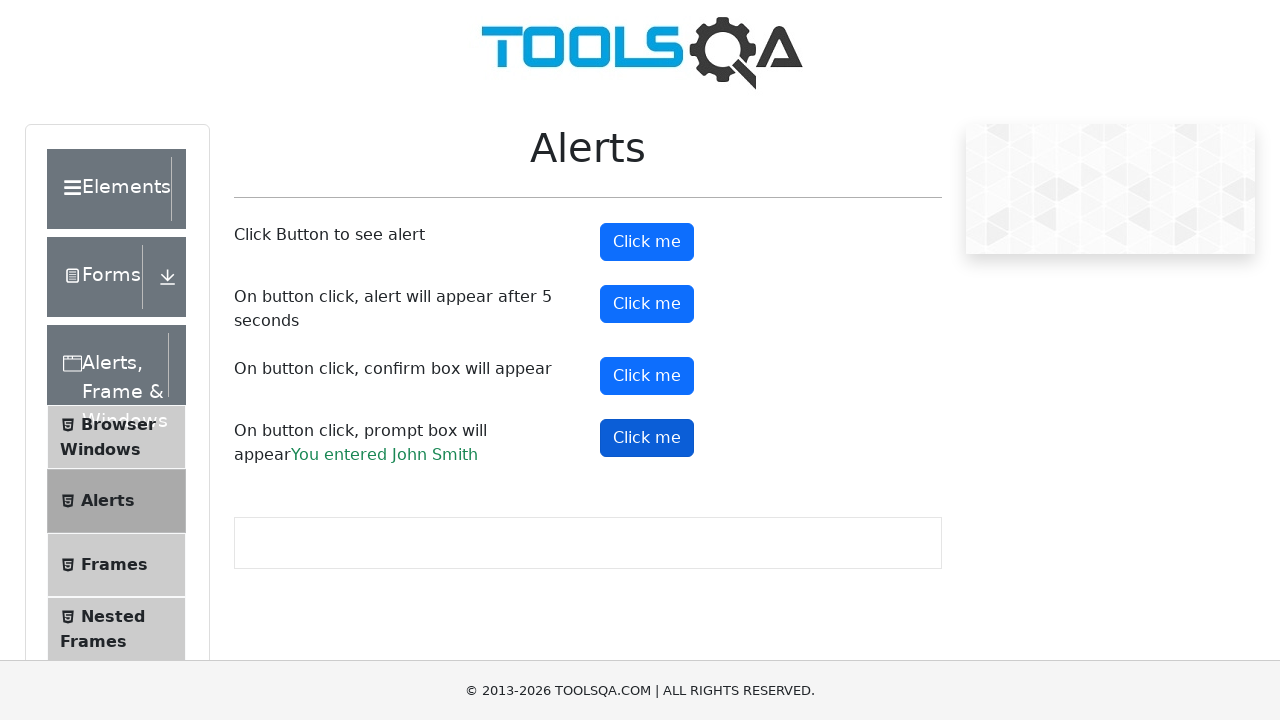

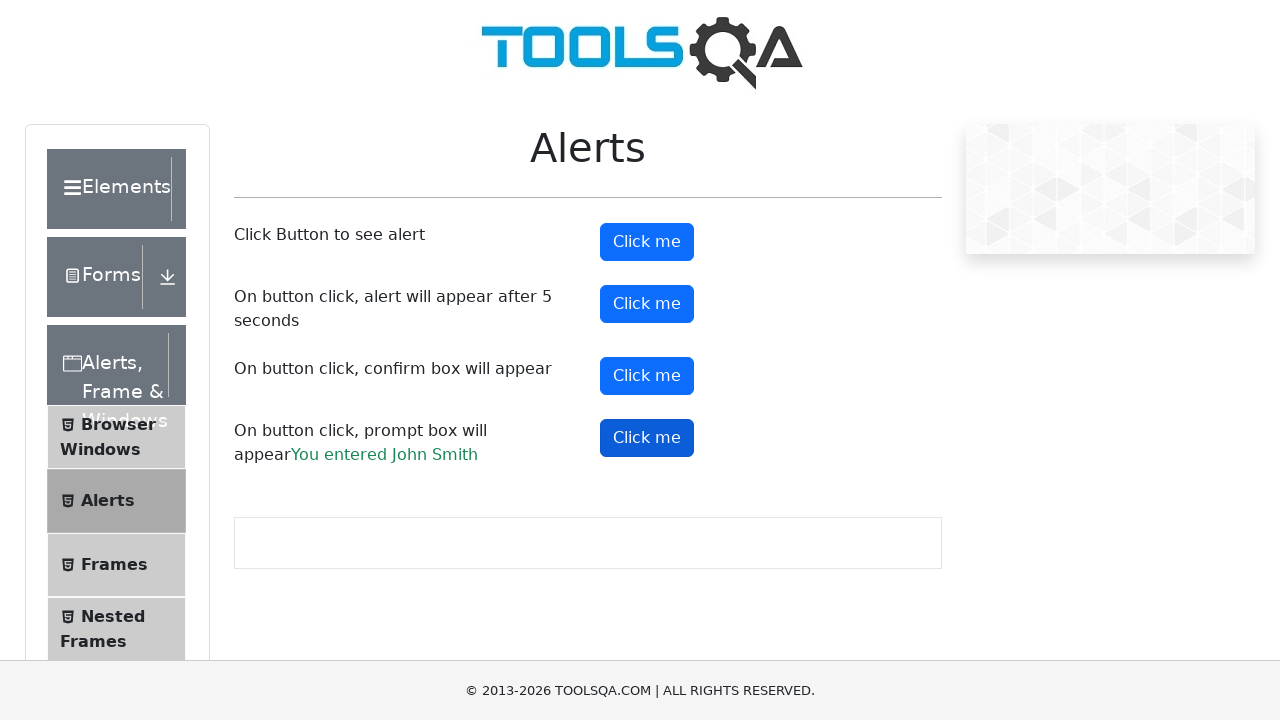